Tests a practice automation form by filling in full name, email, and address fields, then submitting the form. Verifies the landing page text before form submission.

Starting URL: https://www.tutorialspoint.com/selenium/practice/text-box.php

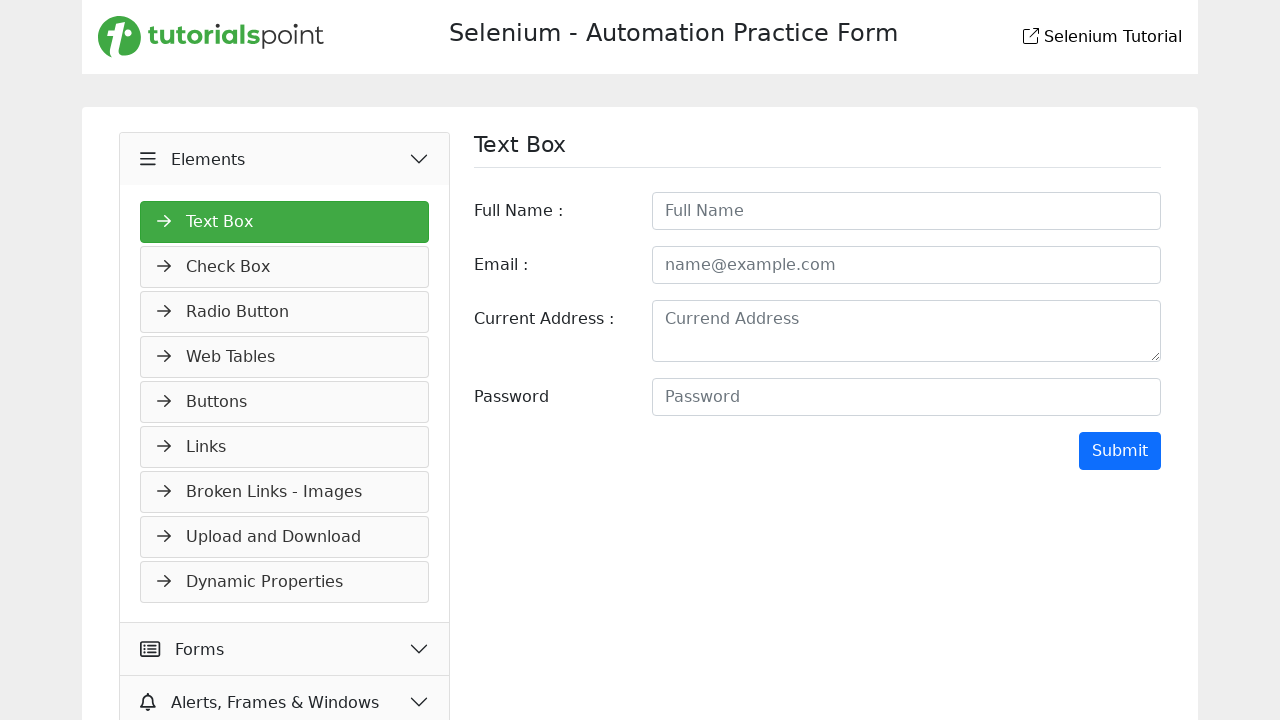

Landing page header 'Selenium - Automation Practice Form' is visible
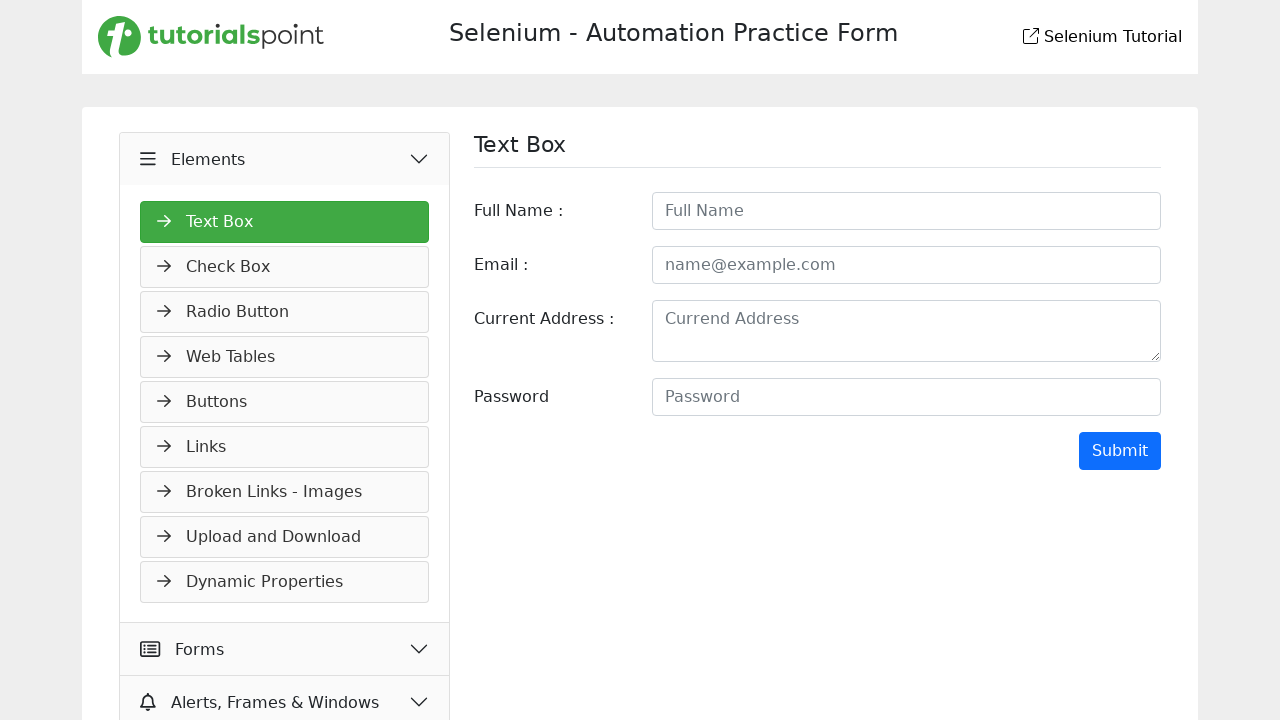

Filled in full name field with 'John Anderson' on #fullname
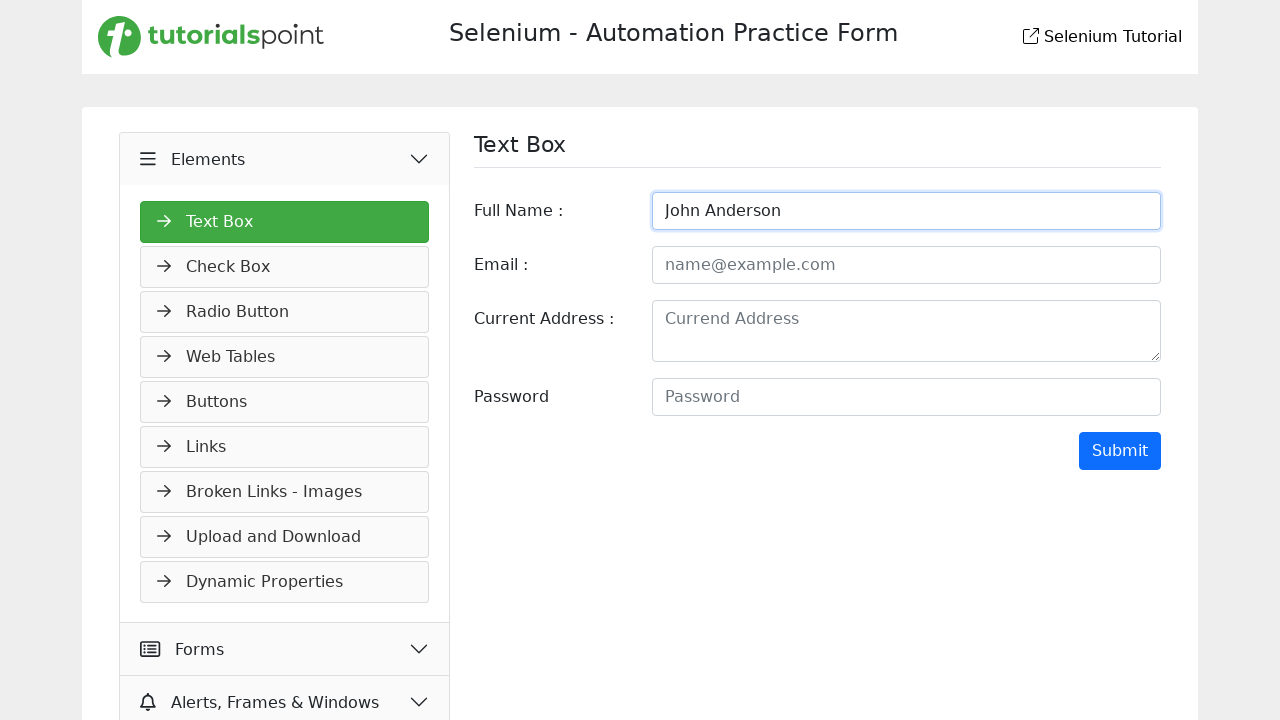

Filled in email field with 'john.anderson@testmail.com' on #email
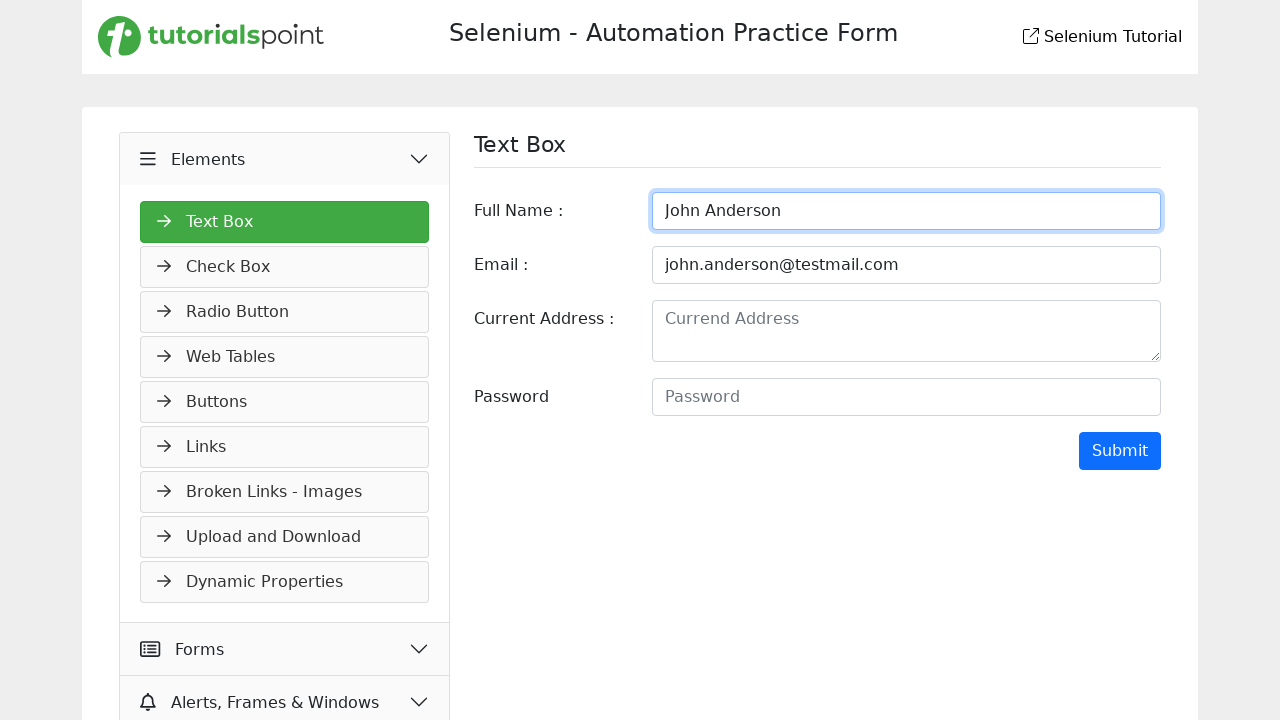

Filled in address field with '123 Oak Street, Boston' on #address
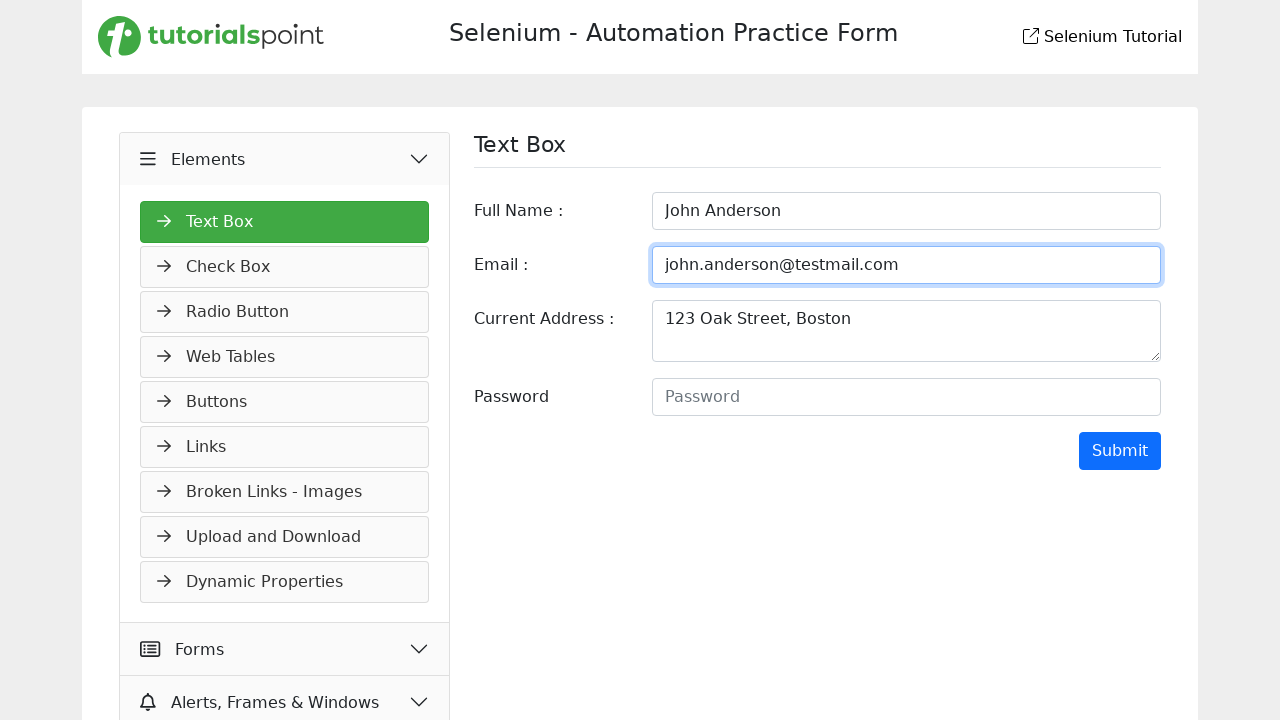

Clicked the submit button to submit the form at (1120, 451) on input[type='submit']
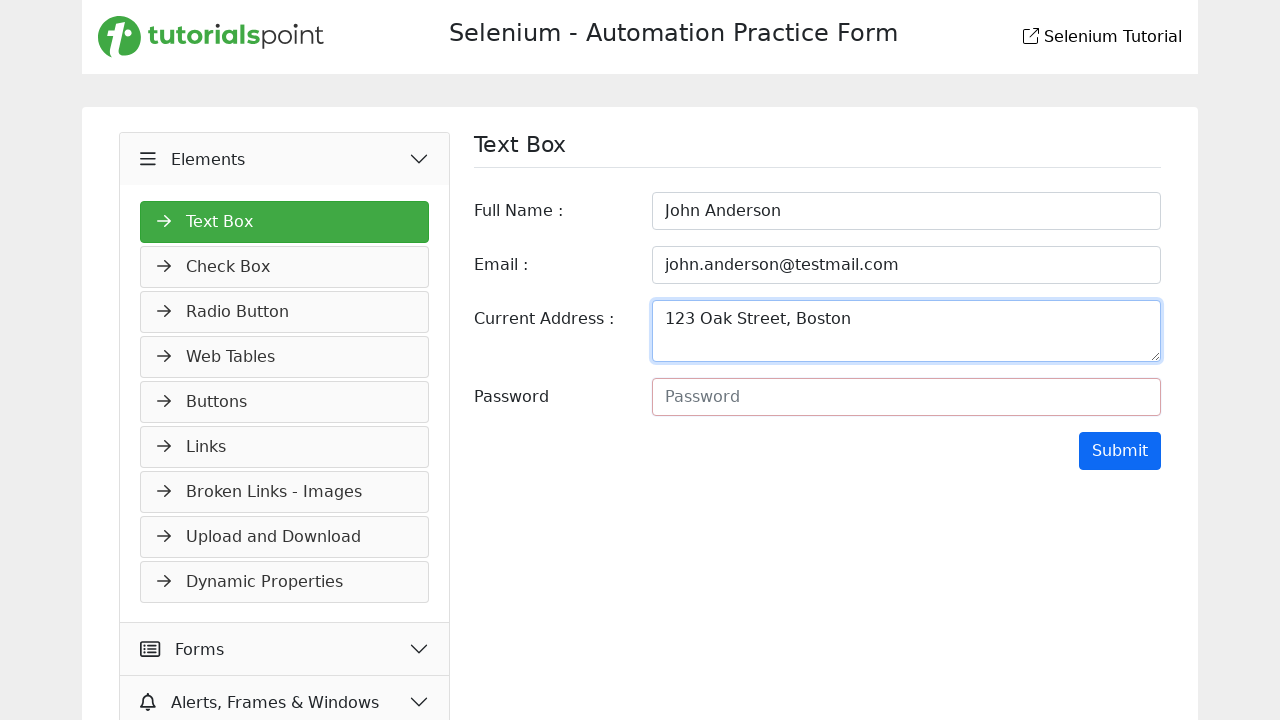

Waited for form submission to process (2000ms)
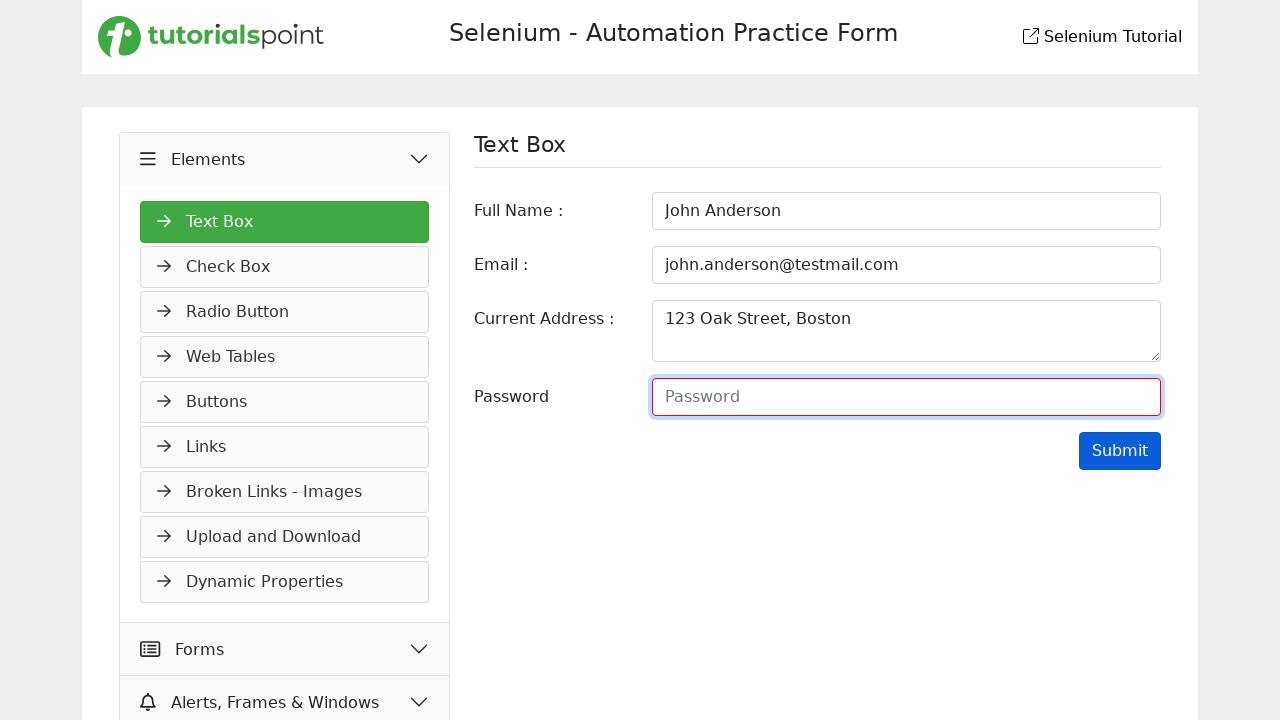

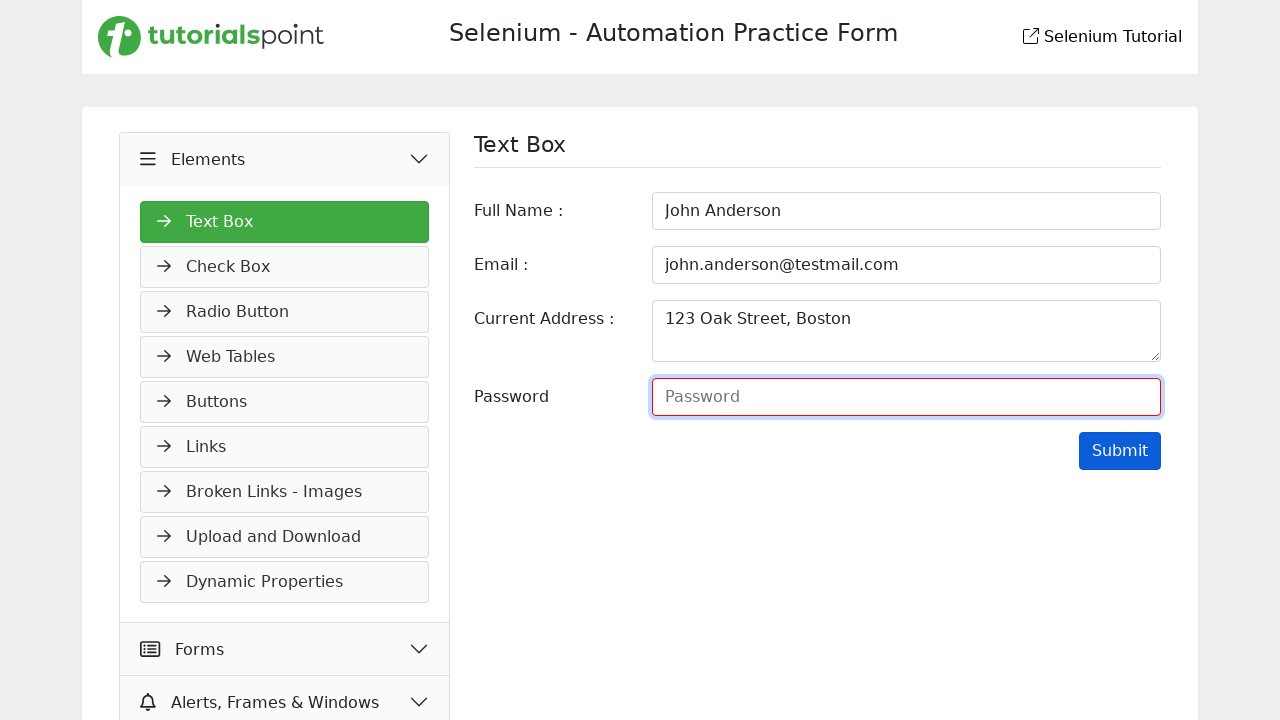